Tests JavaScript prompt dialog by triggering it, entering text, and accepting it

Starting URL: https://automationfc.github.io/basic-form/index.html

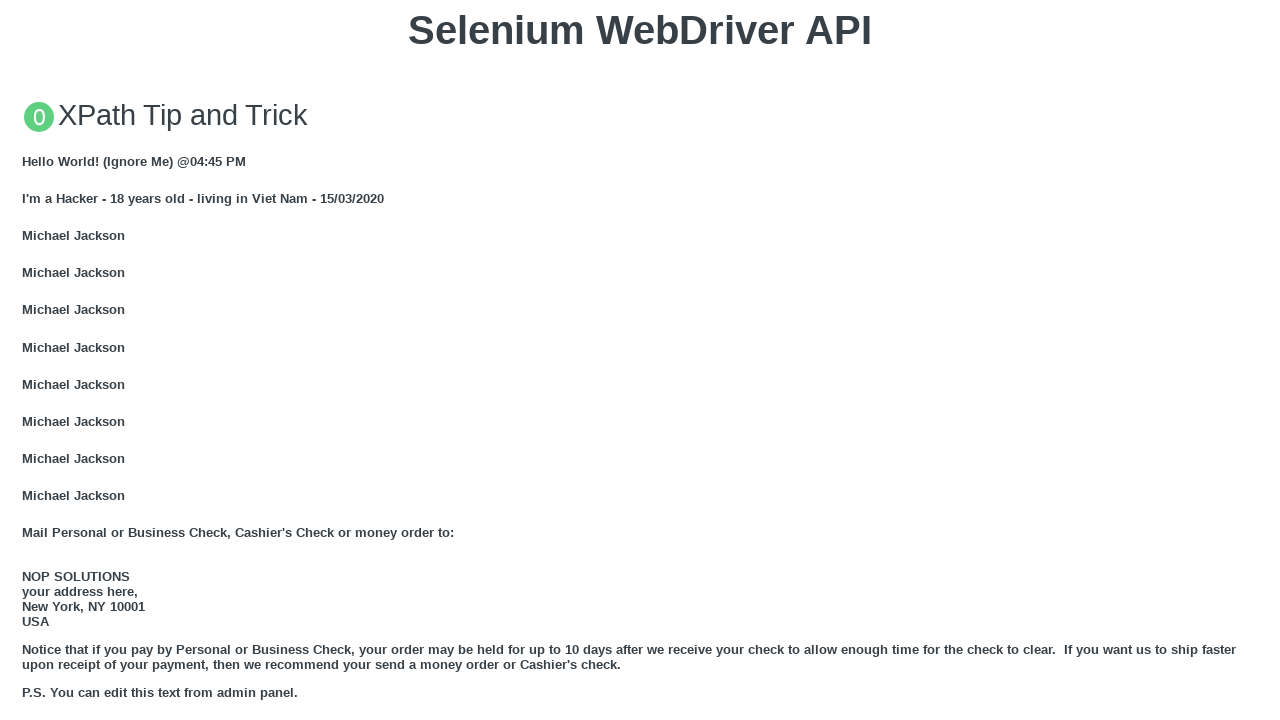

Set up dialog handler for JavaScript prompt
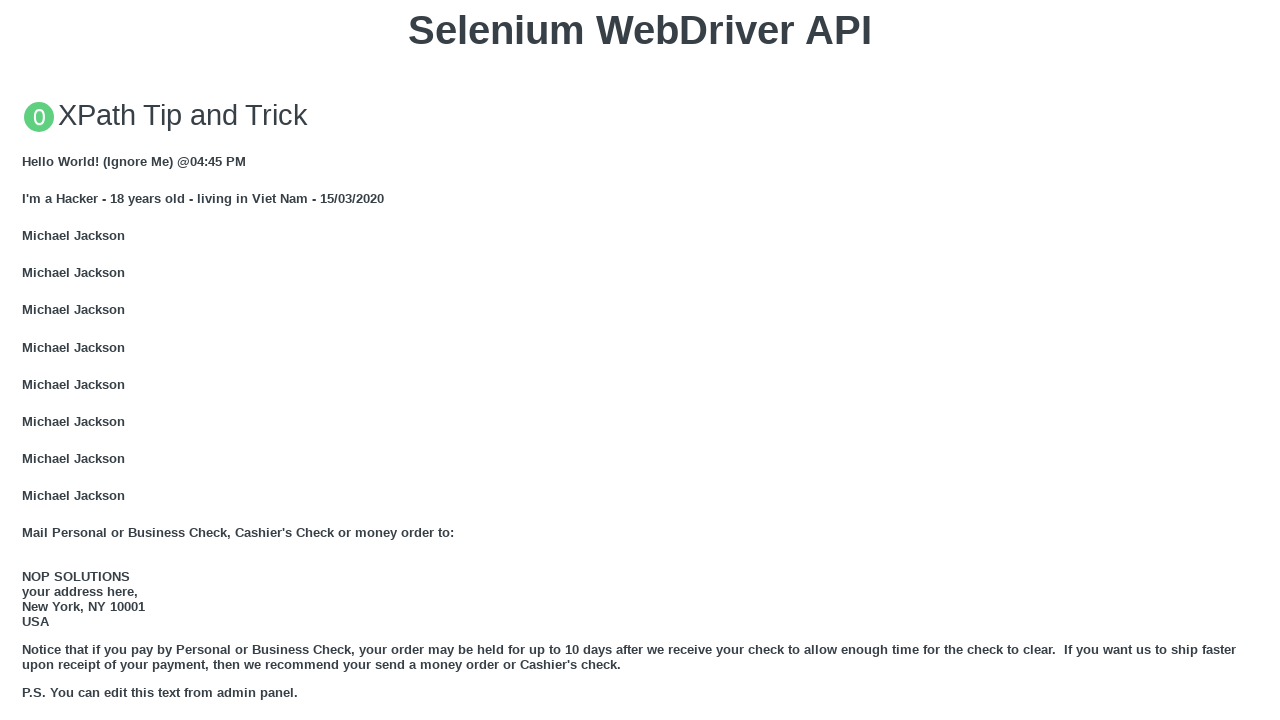

Clicked 'Click for JS Prompt' button to trigger JavaScript prompt dialog at (640, 360) on xpath=//button[text()='Click for JS Prompt']
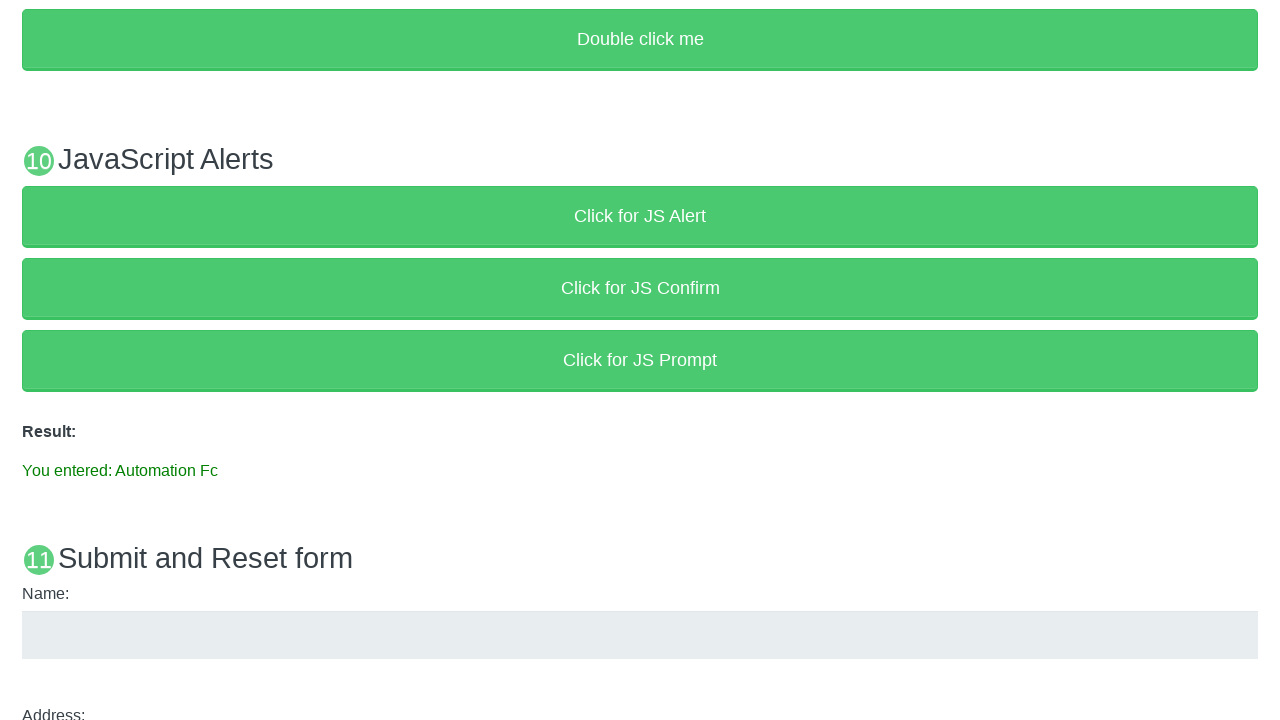

Waited for result text to appear
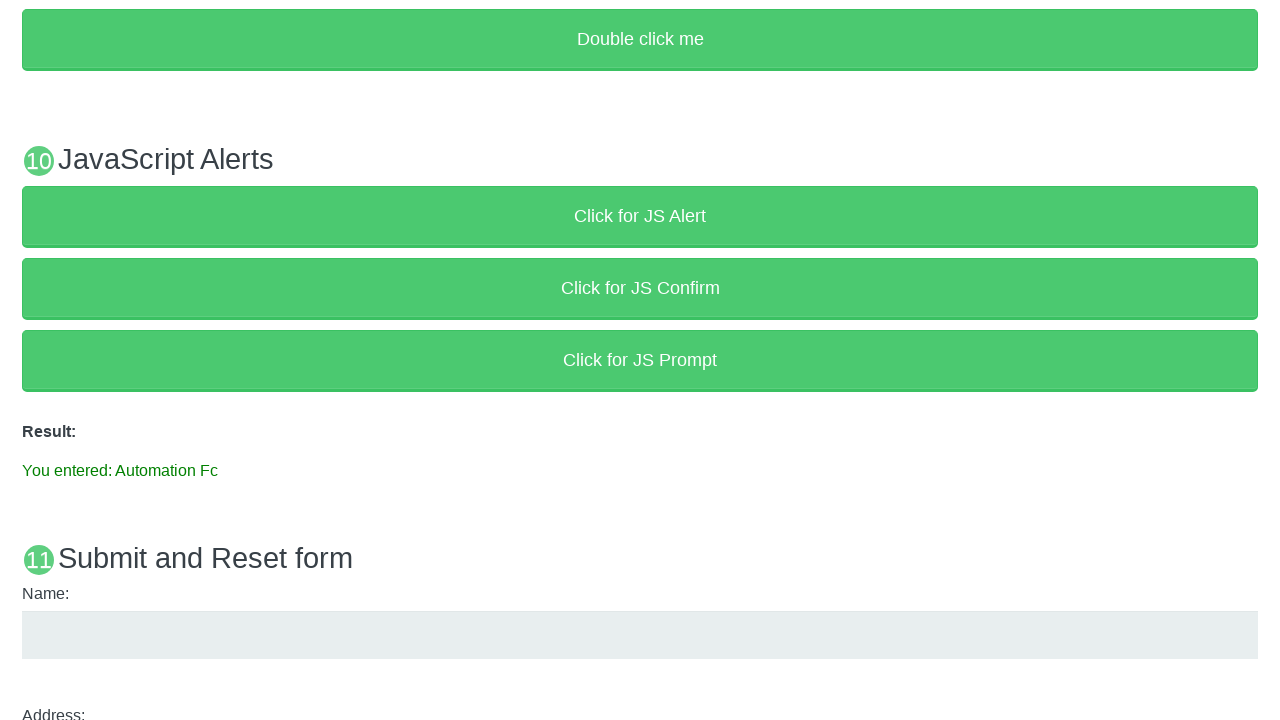

Verified that result contains 'You entered: Automation Fc'
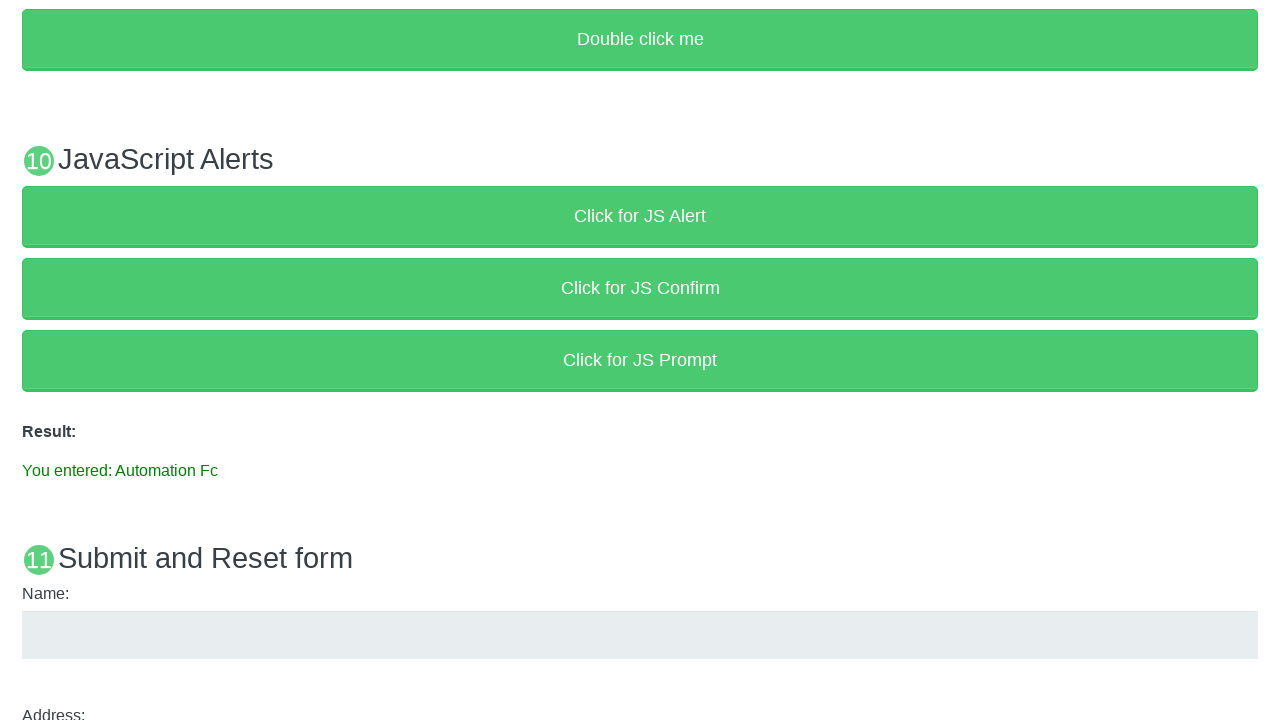

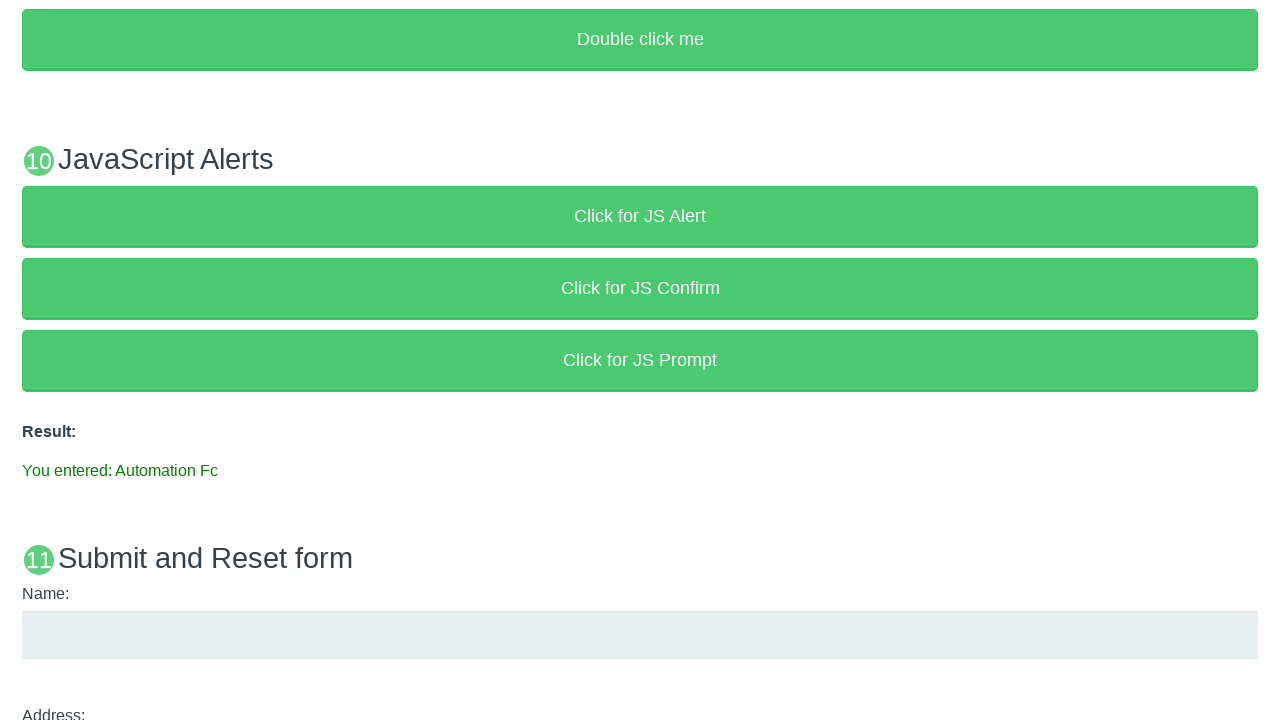